Tests YouTube search functionality by entering a search query in the search box

Starting URL: http://youtube.com

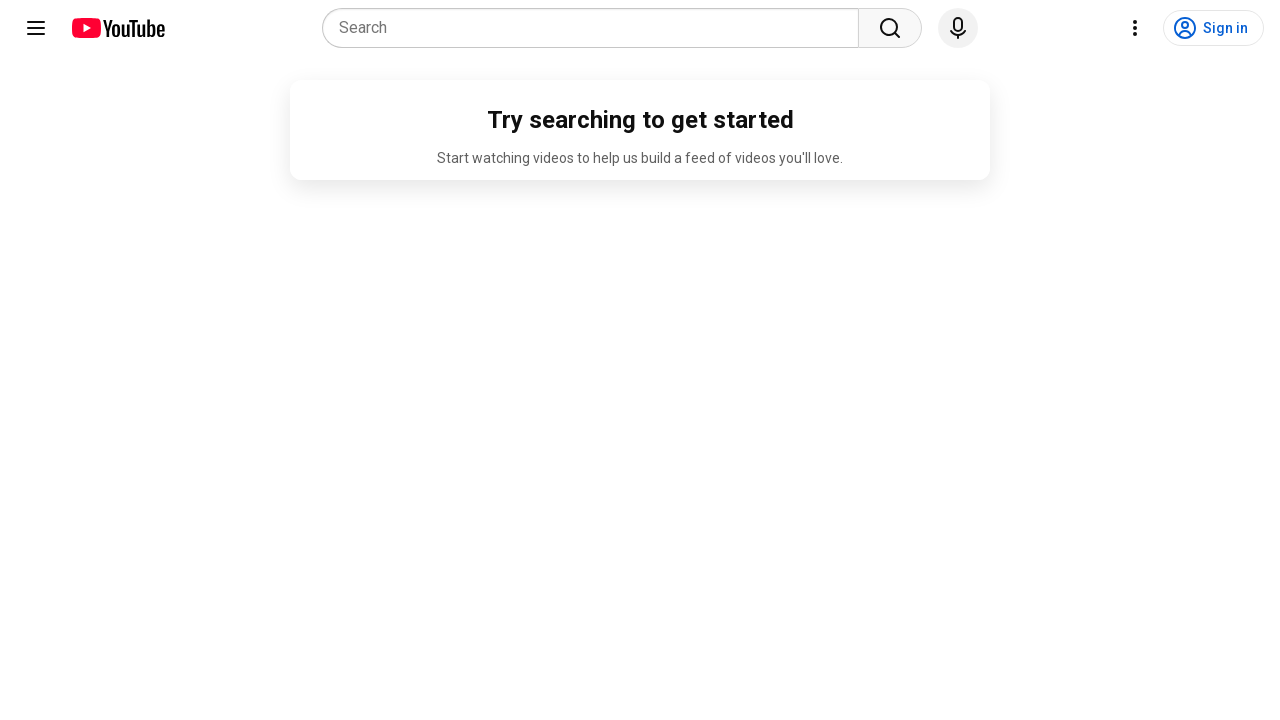

Filled YouTube search box with query 'carry' on input[name='search_query']
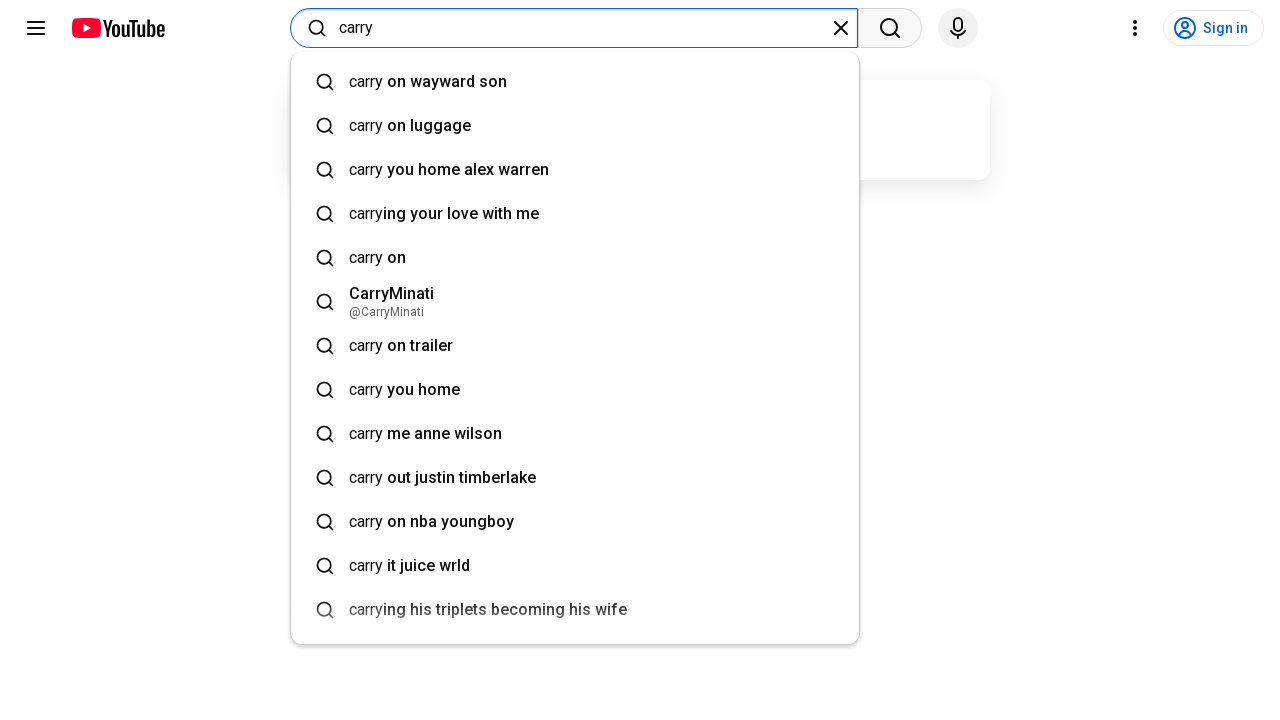

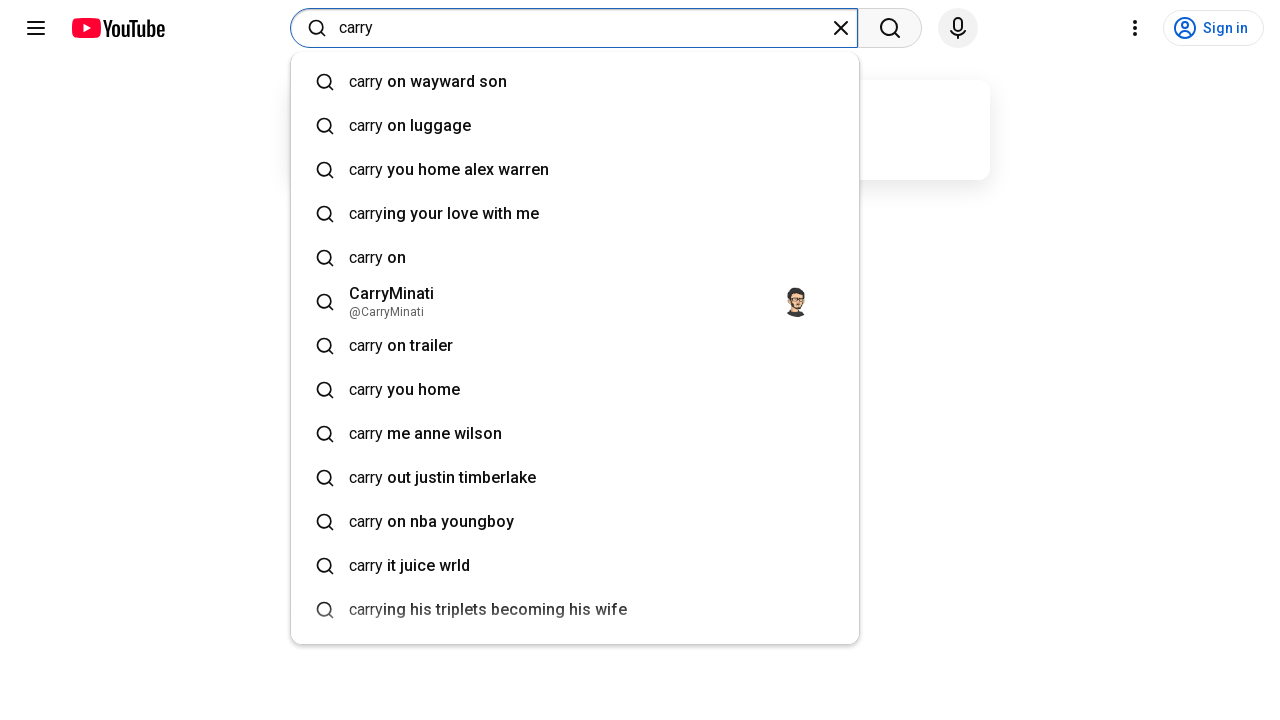